Tests modal dialogs by opening small and large modals and interacting with them

Starting URL: https://demoqa.com/modal-dialogs

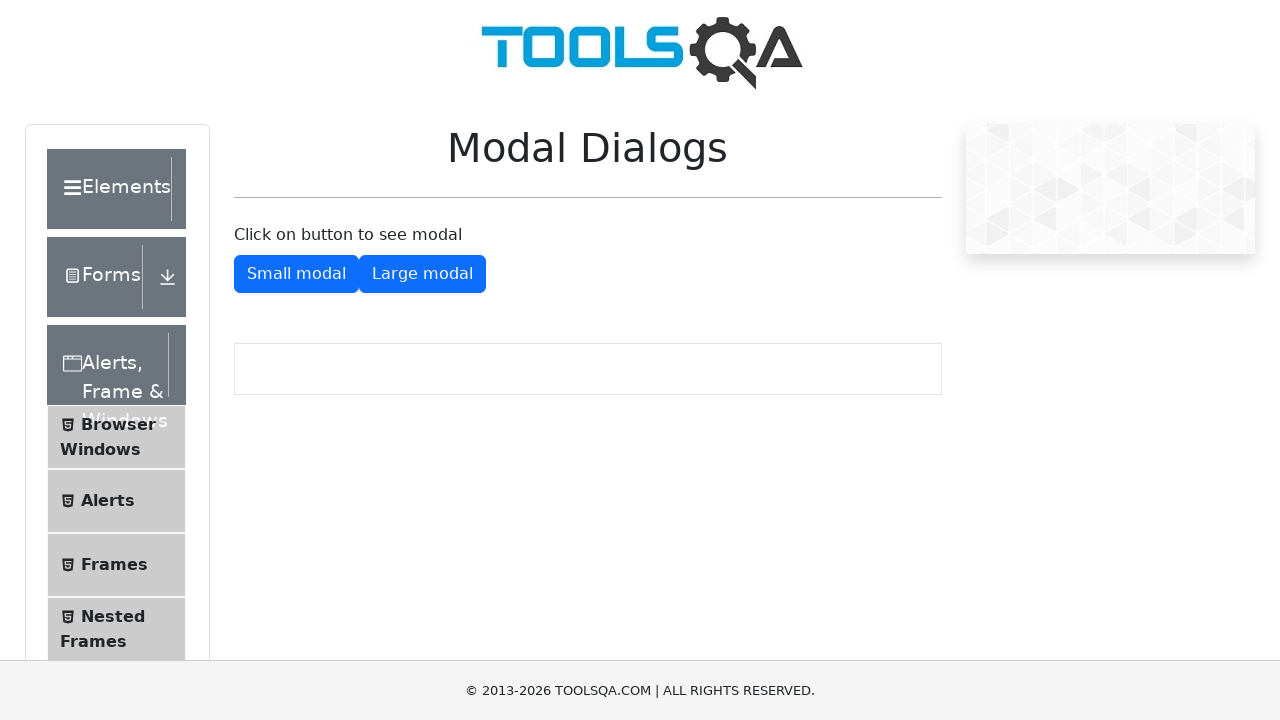

Clicked button to show small modal at (296, 274) on #showSmallModal
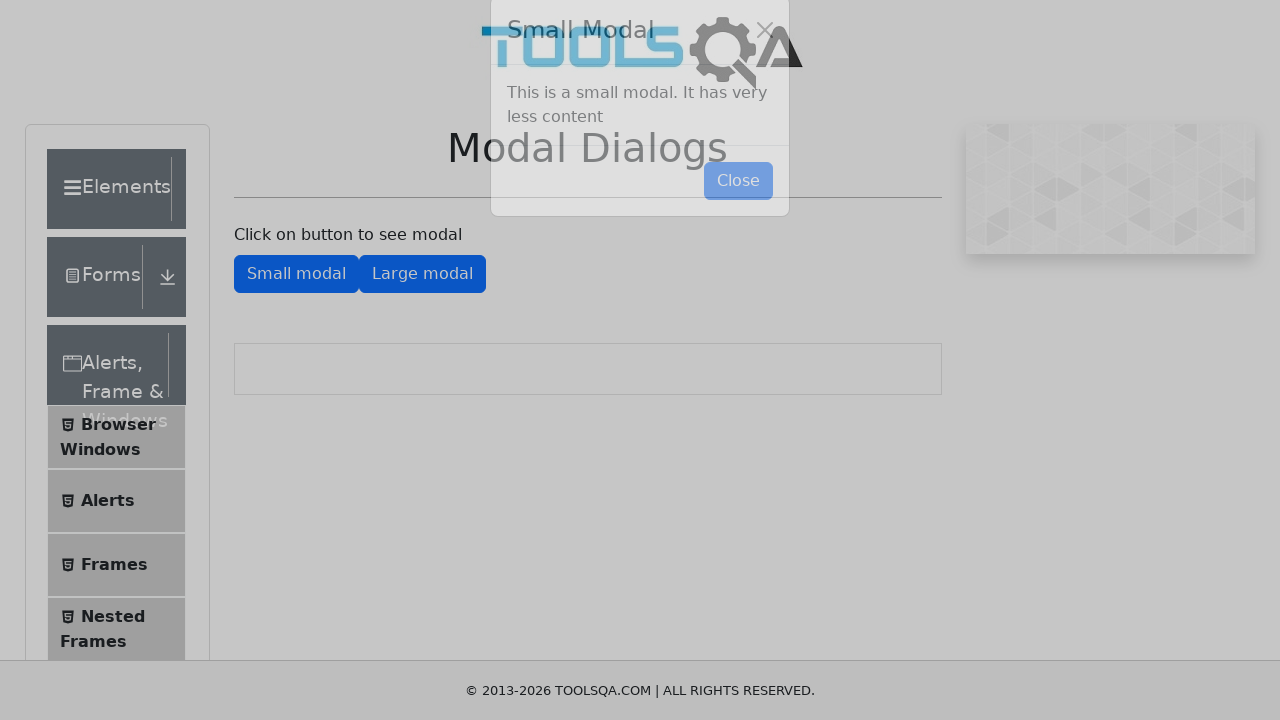

Small modal appeared on screen
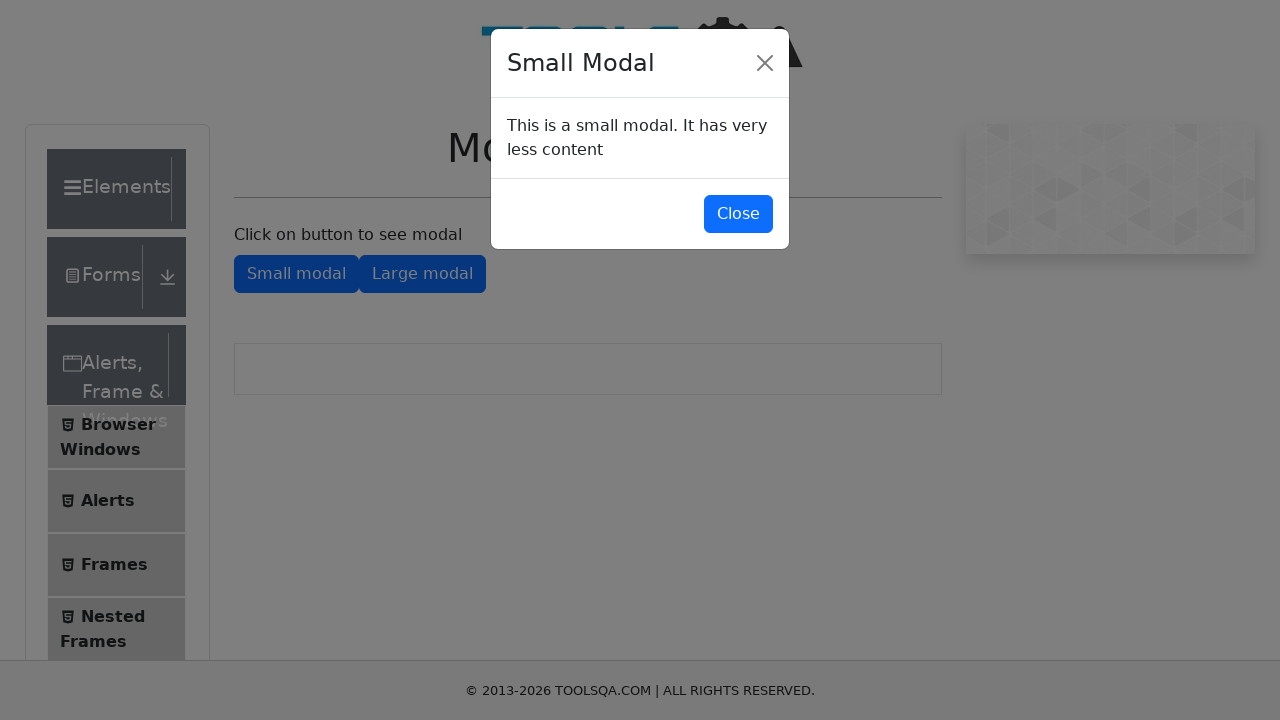

Clicked button to close small modal at (738, 214) on #closeSmallModal
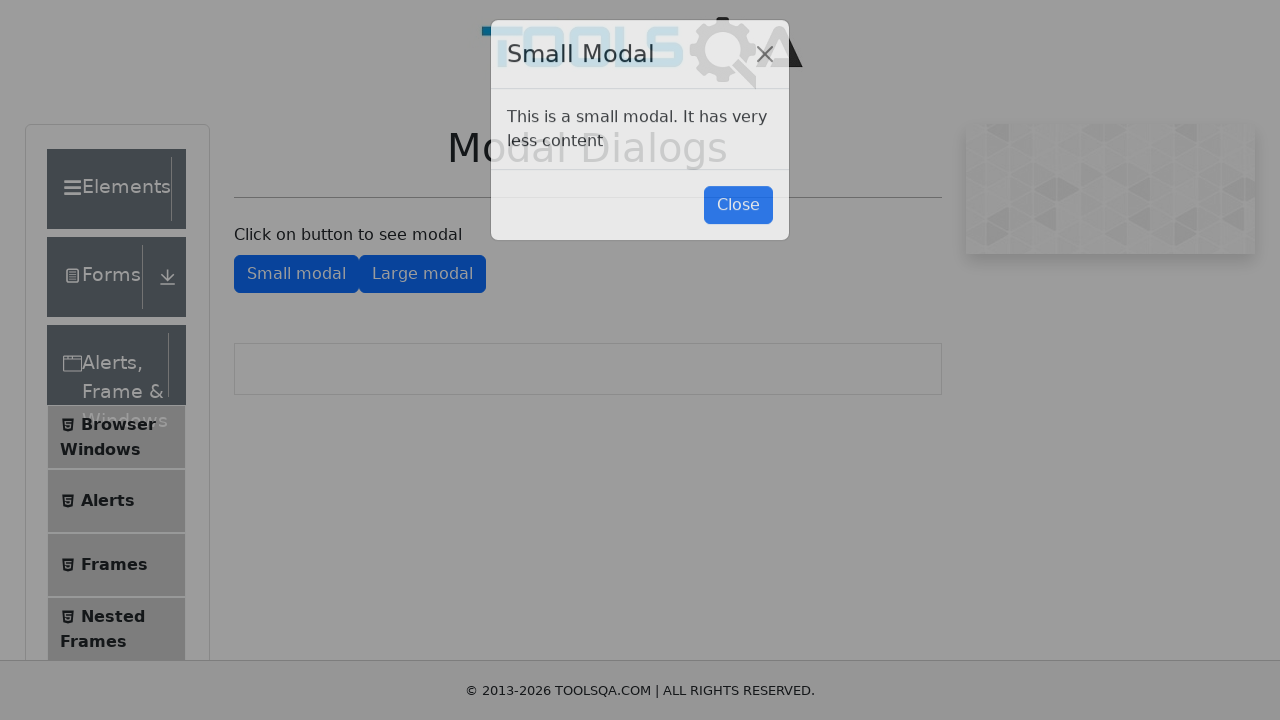

Small modal closed successfully
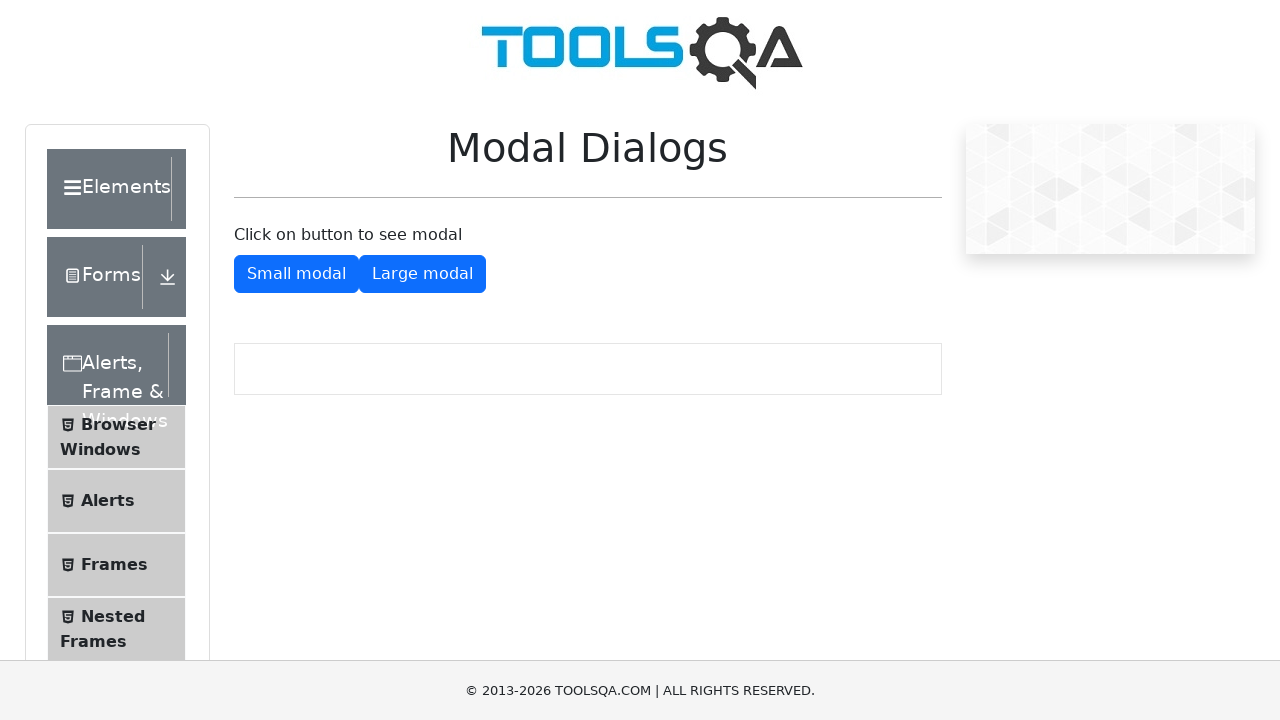

Clicked button to show large modal at (422, 274) on #showLargeModal
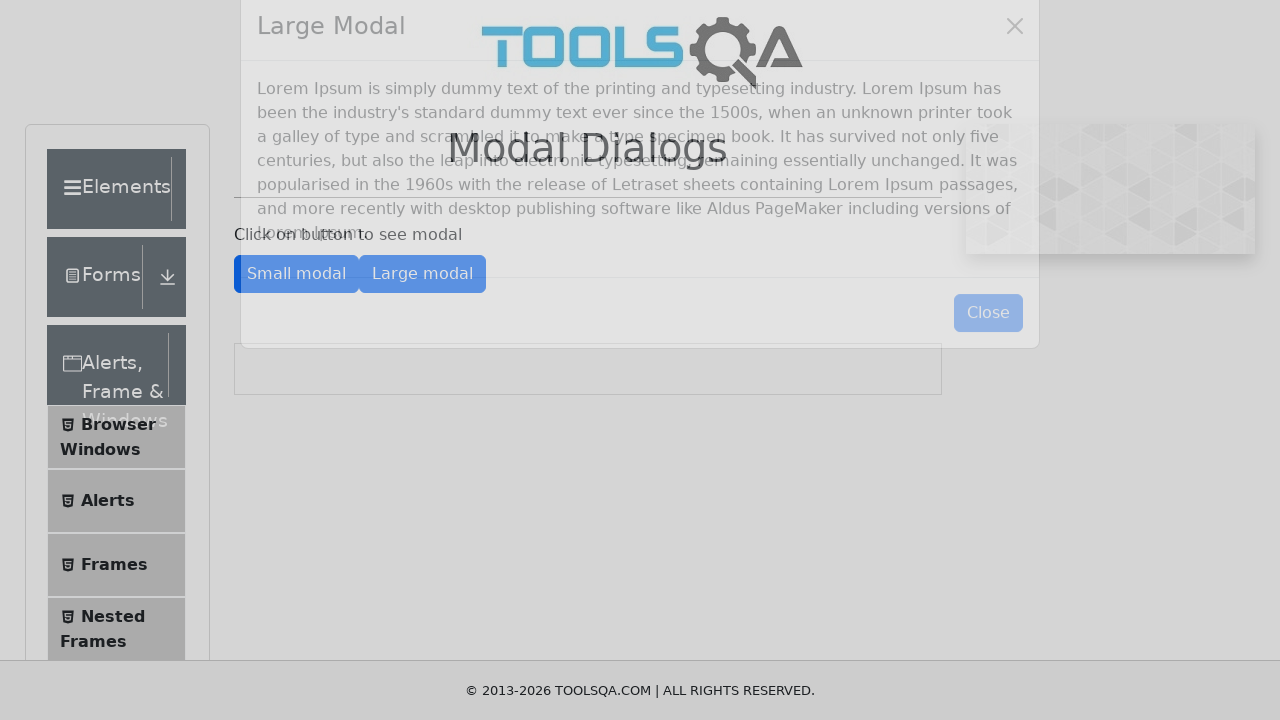

Large modal appeared on screen
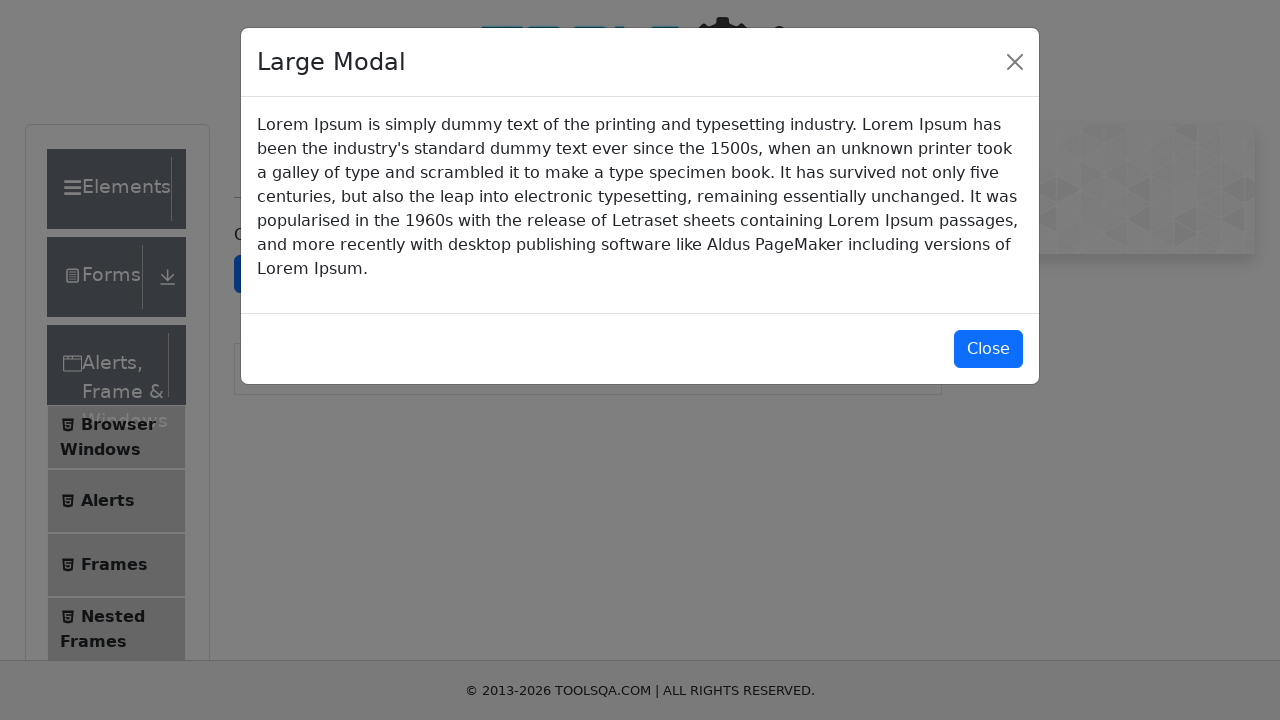

Clicked button to close large modal at (988, 350) on #closeLargeModal
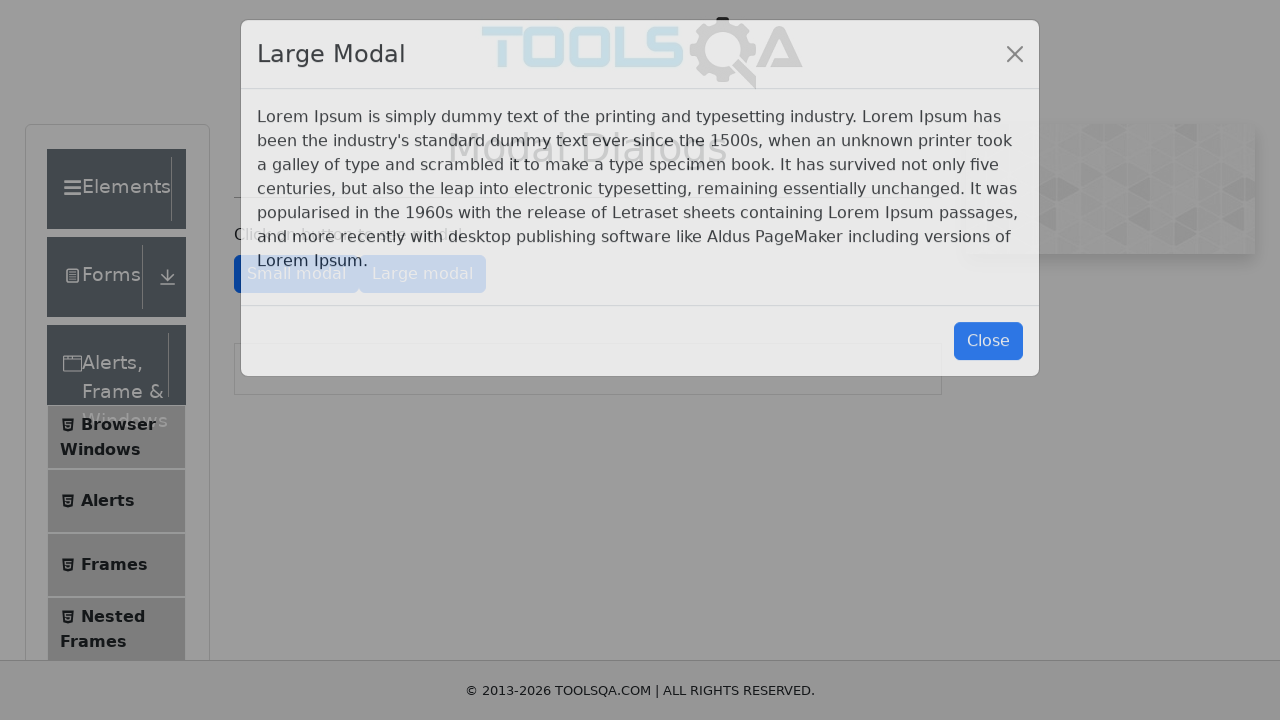

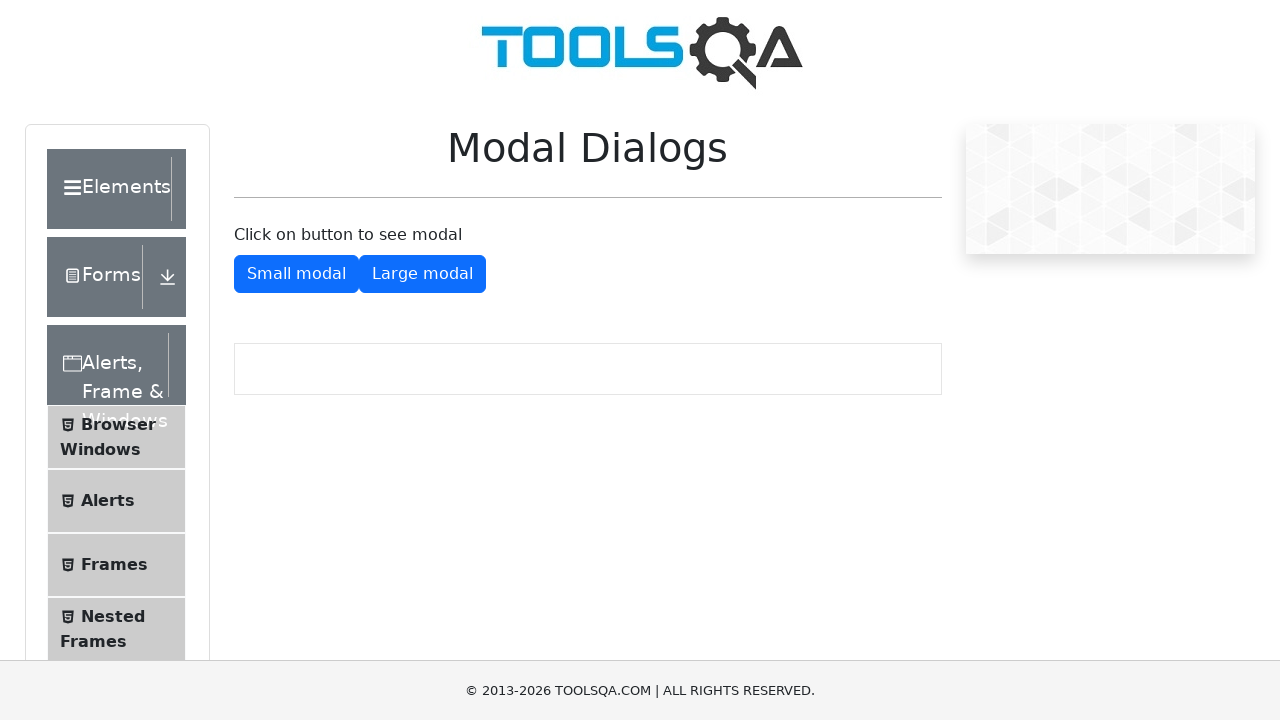